Tests file upload functionality by sending a file path to the upload input field and submitting the form, then verifying the uploaded filename is displayed correctly.

Starting URL: http://the-internet.herokuapp.com/upload

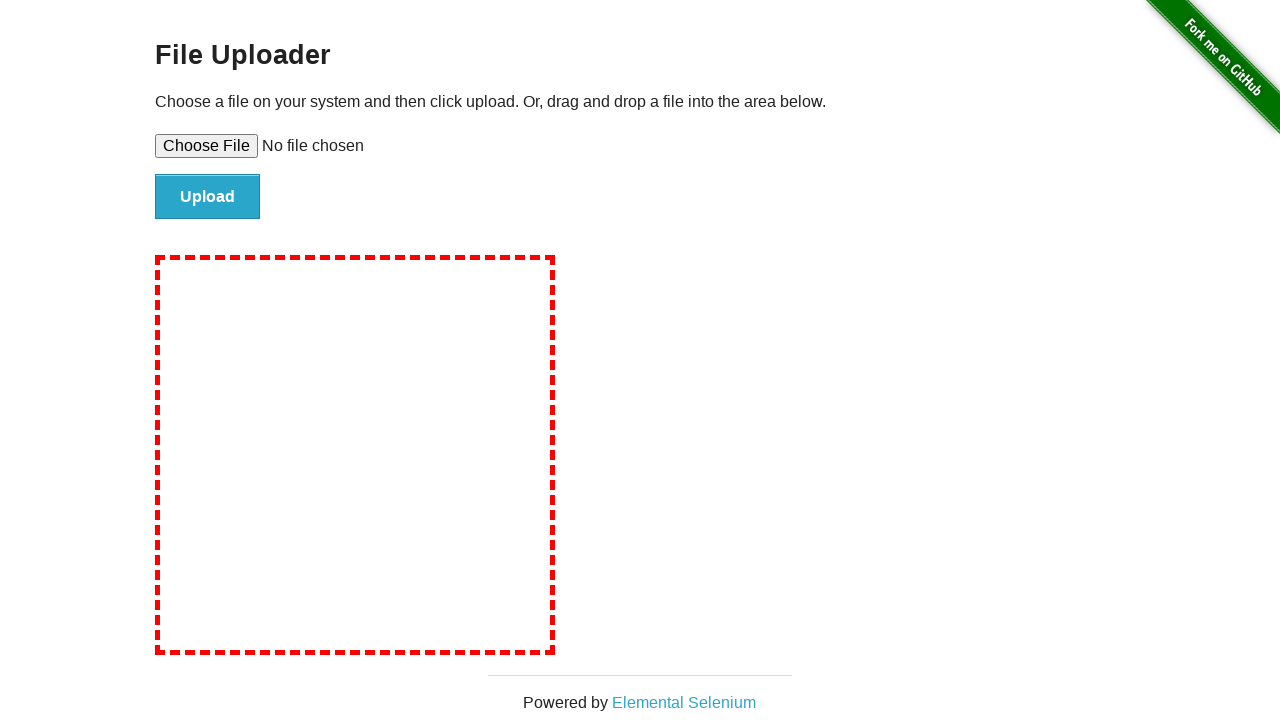

Created temporary test file at /tmp/TestDocument.txt
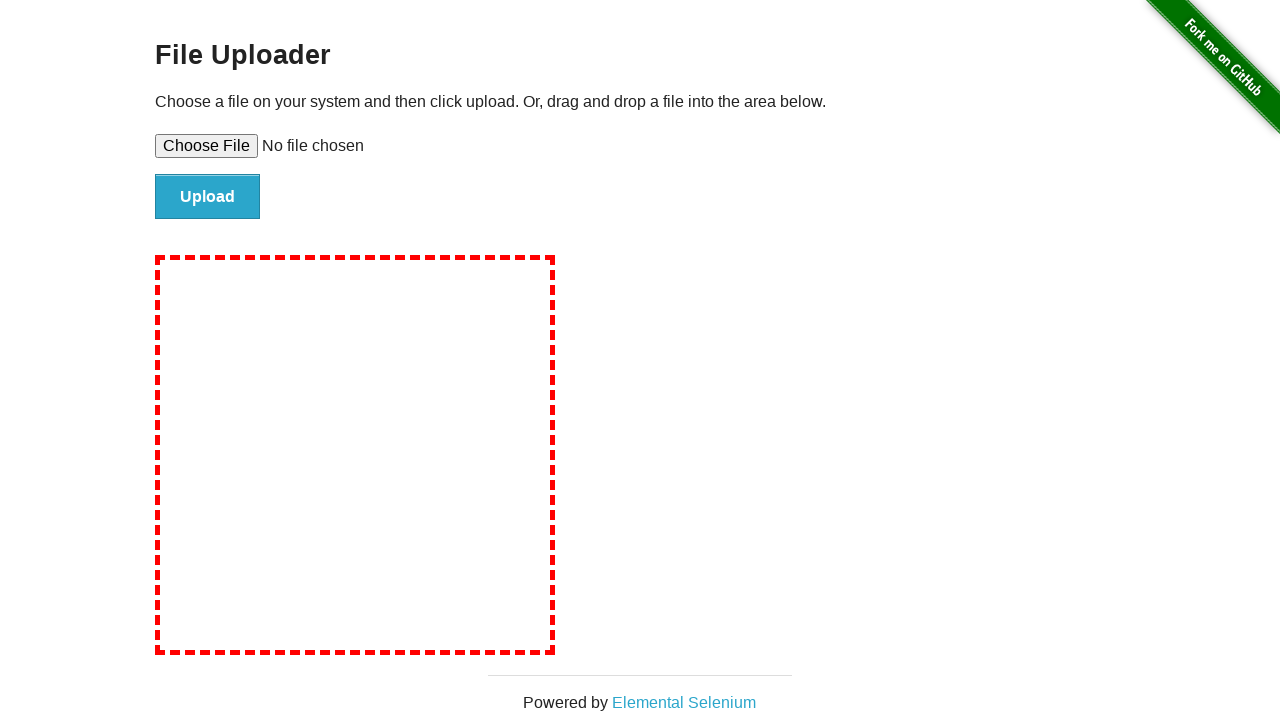

Set input file to upload TestDocument.txt
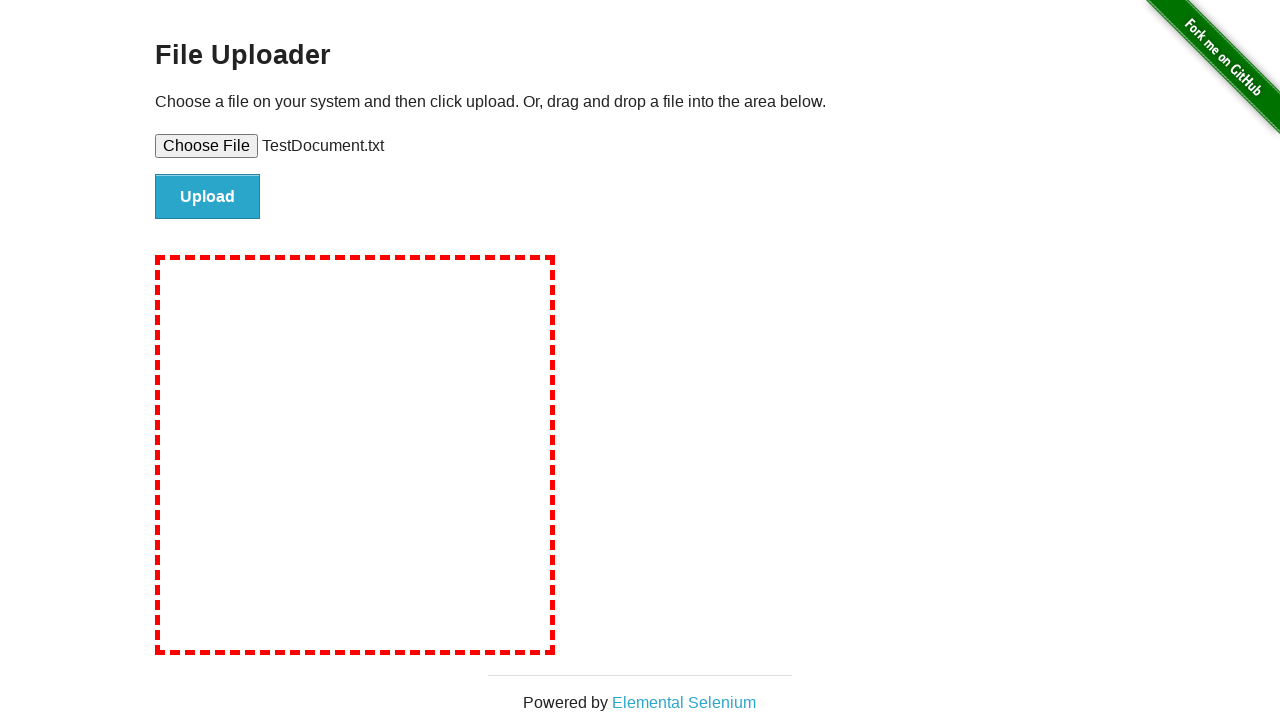

Clicked submit button to upload file at (208, 197) on #file-submit
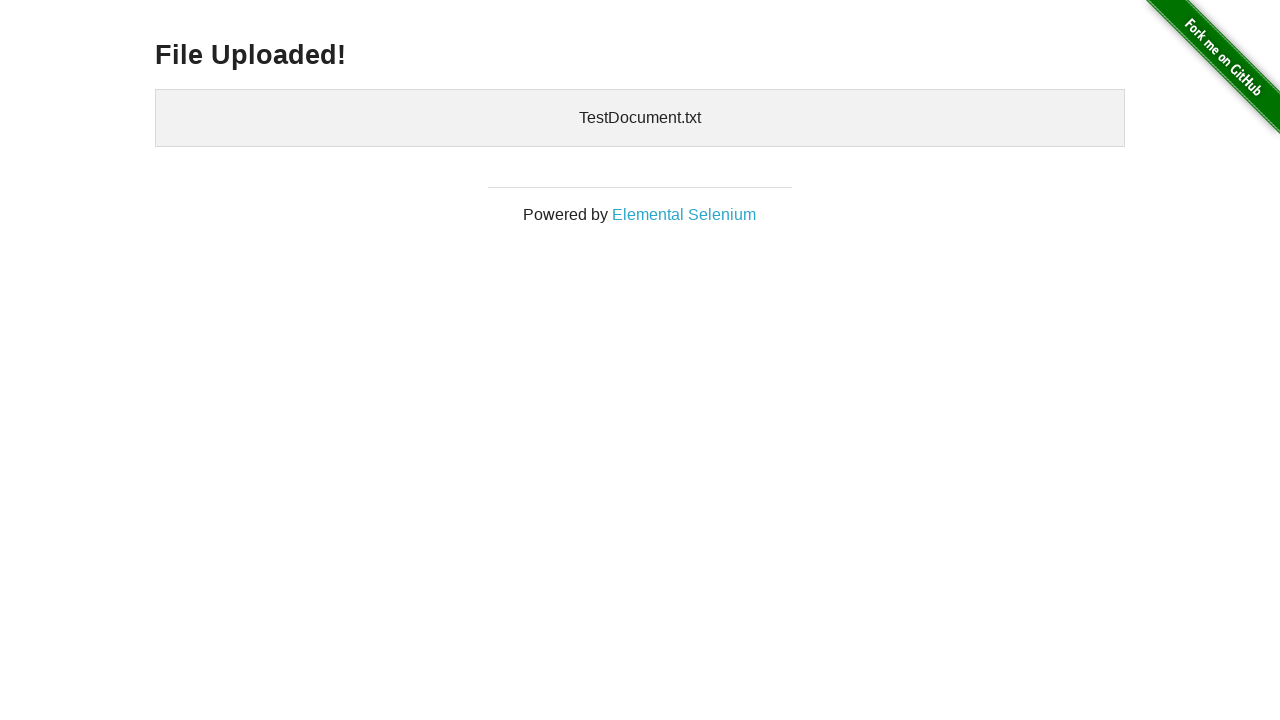

Verified uploaded files element appeared on page
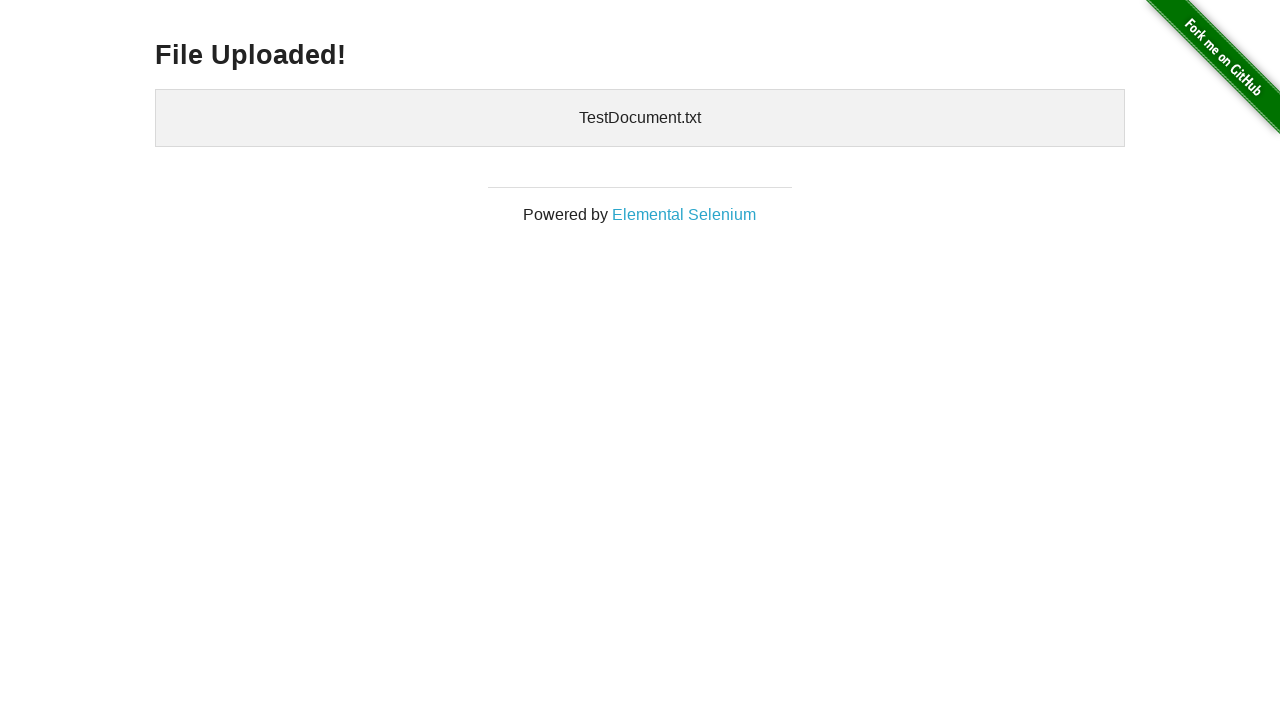

Cleaned up temporary test file
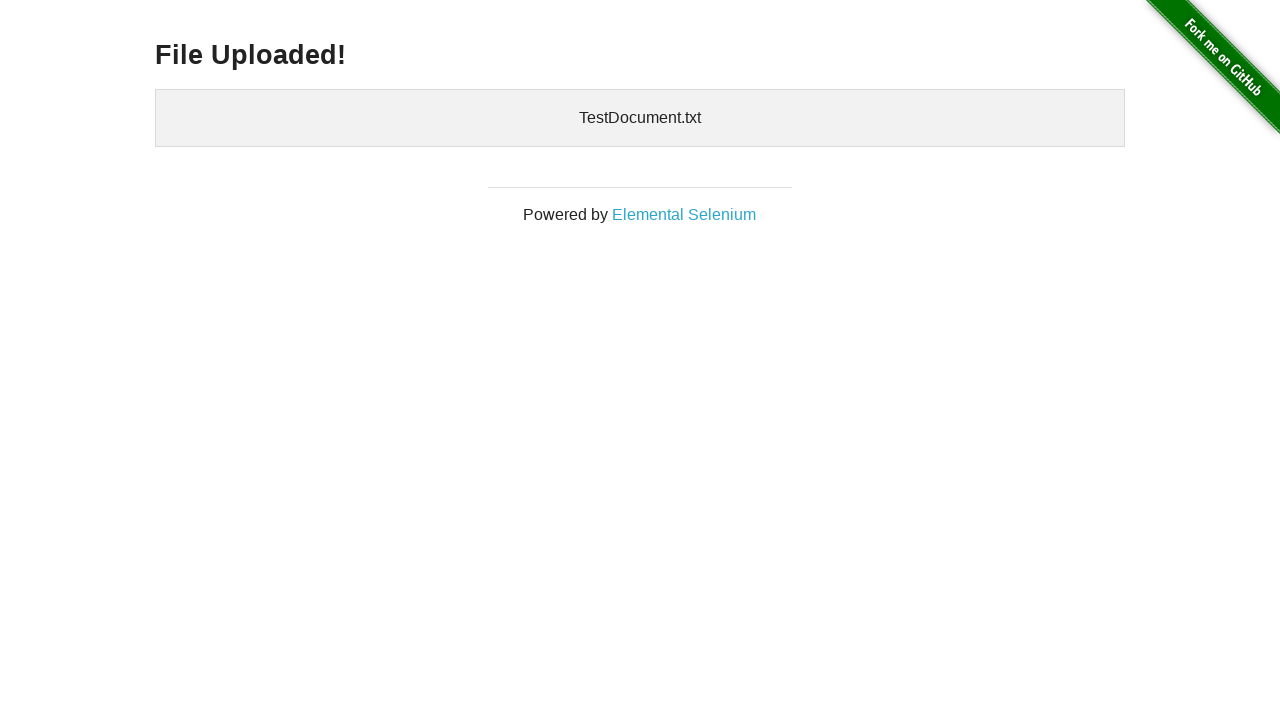

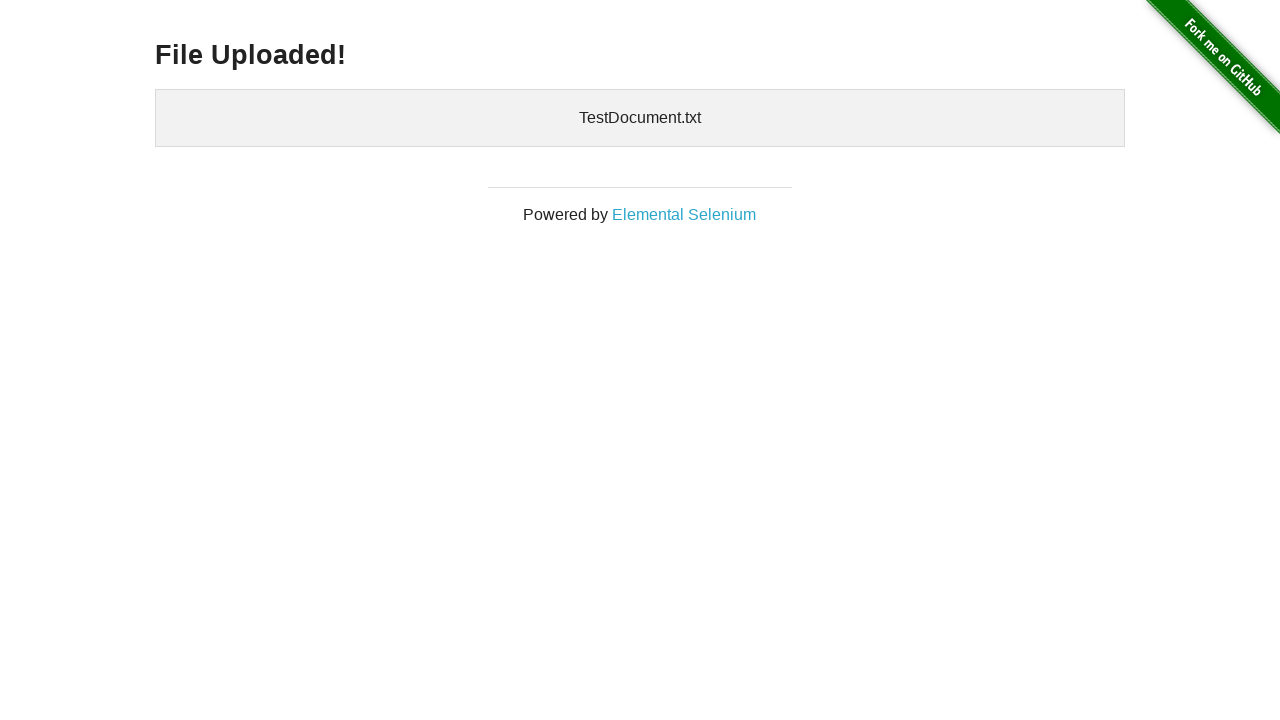